Tests multi-select dropdown functionality by typing a character to filter options and selecting a specific course from the filtered list

Starting URL: https://www.leafground.com/select.xhtml

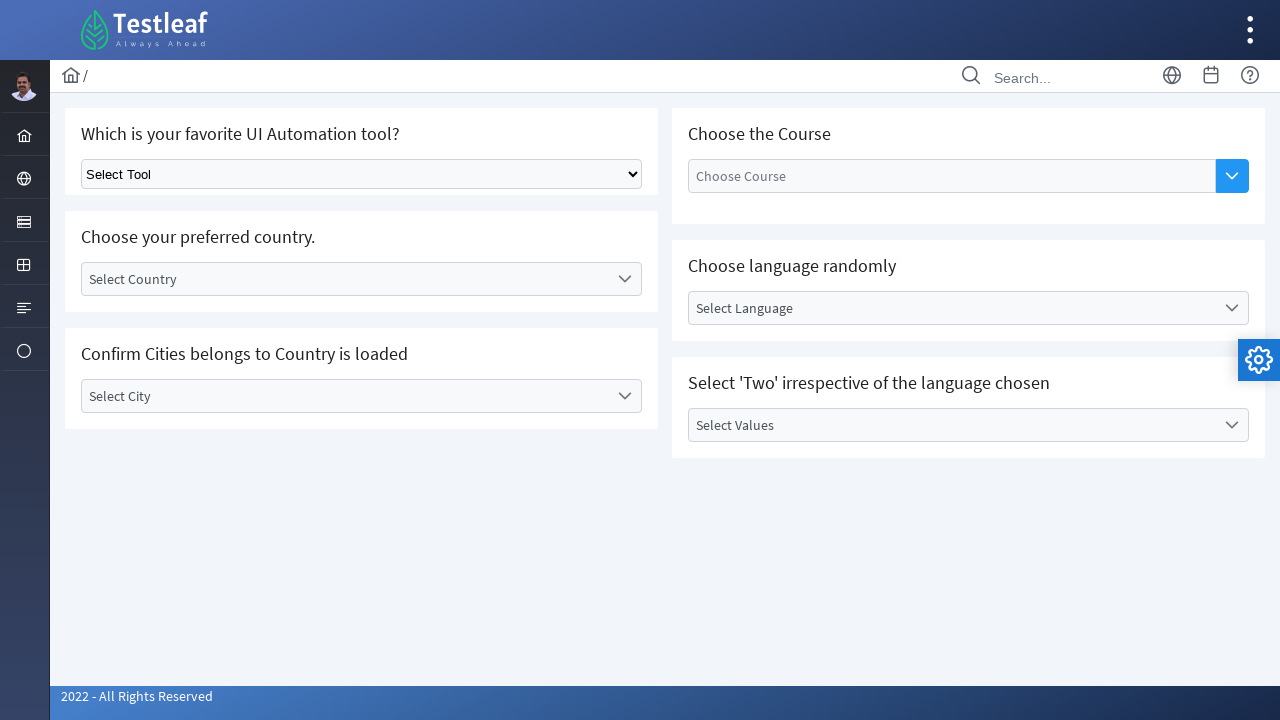

Waited 3 seconds for page to load
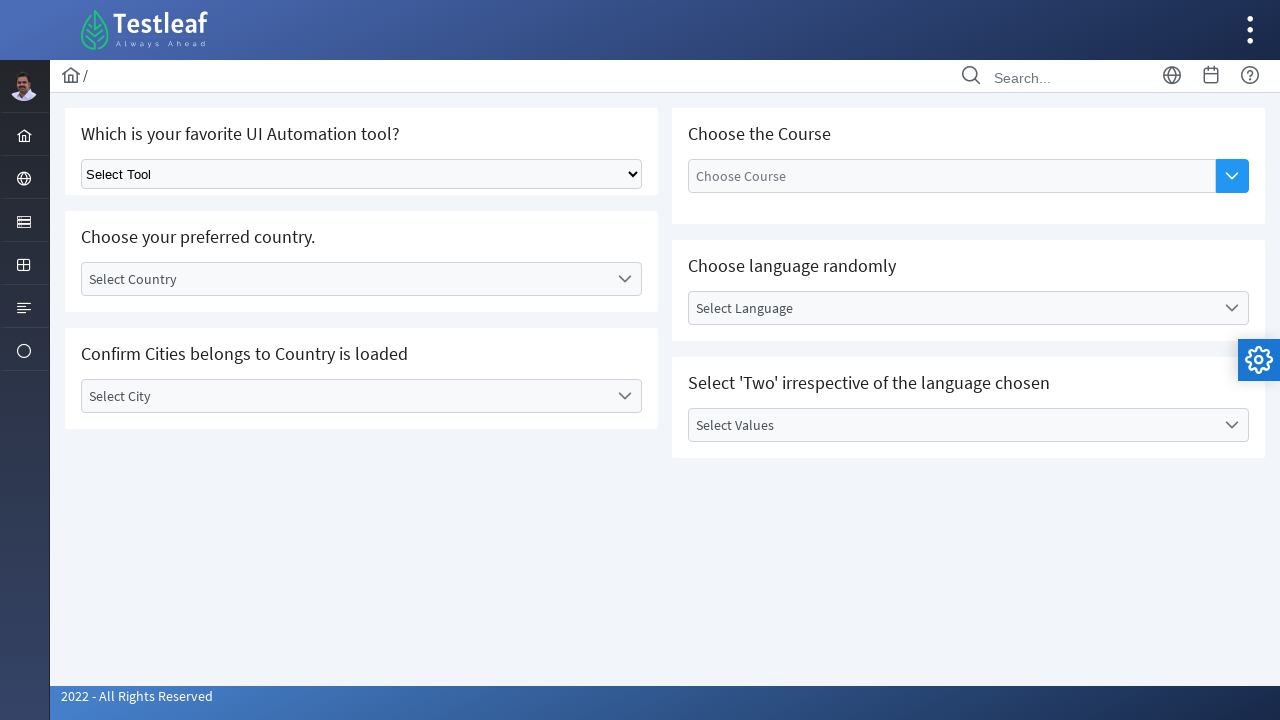

Typed 'S' in course selection field to filter options on //input[@placeholder='Choose Course']
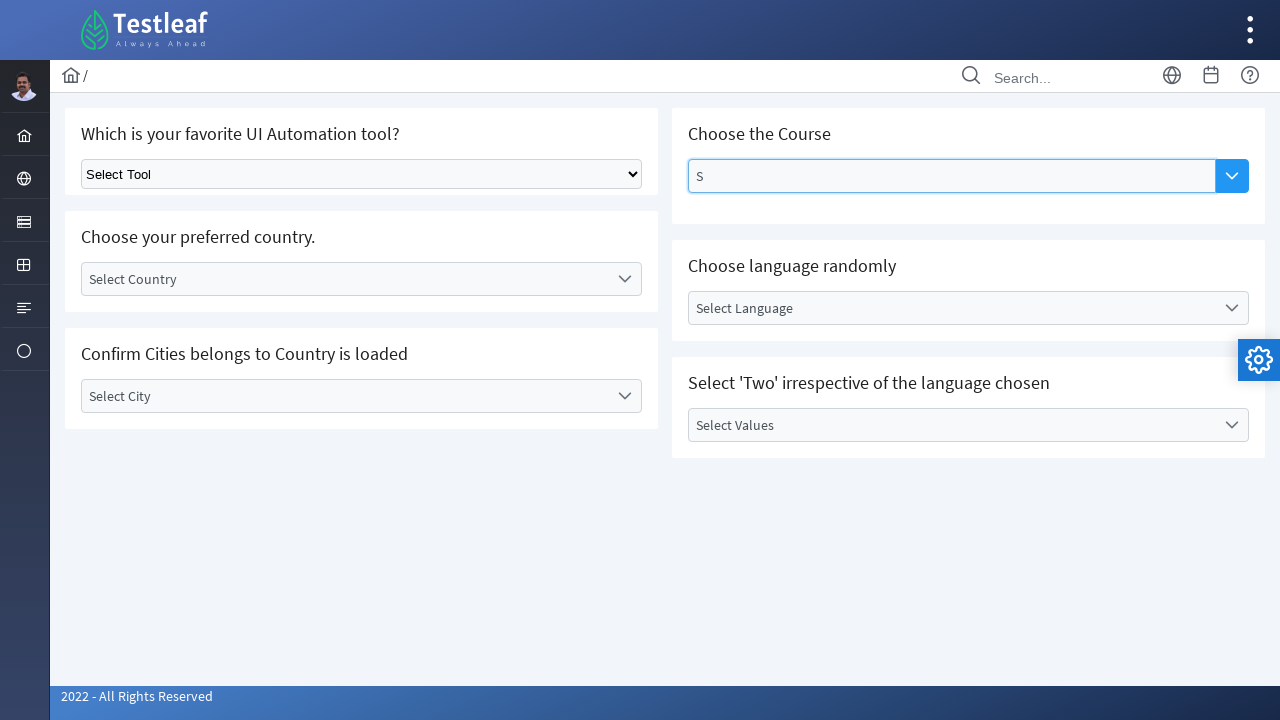

Retrieved dropdown items from listbox
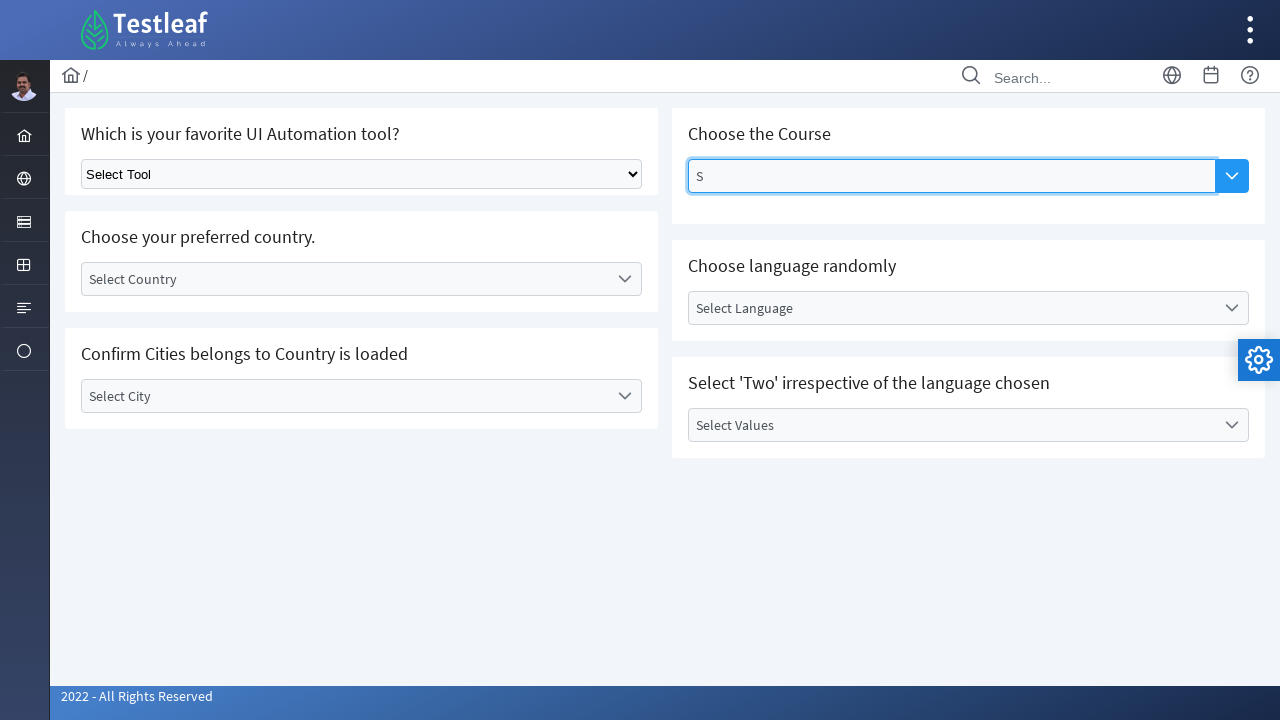

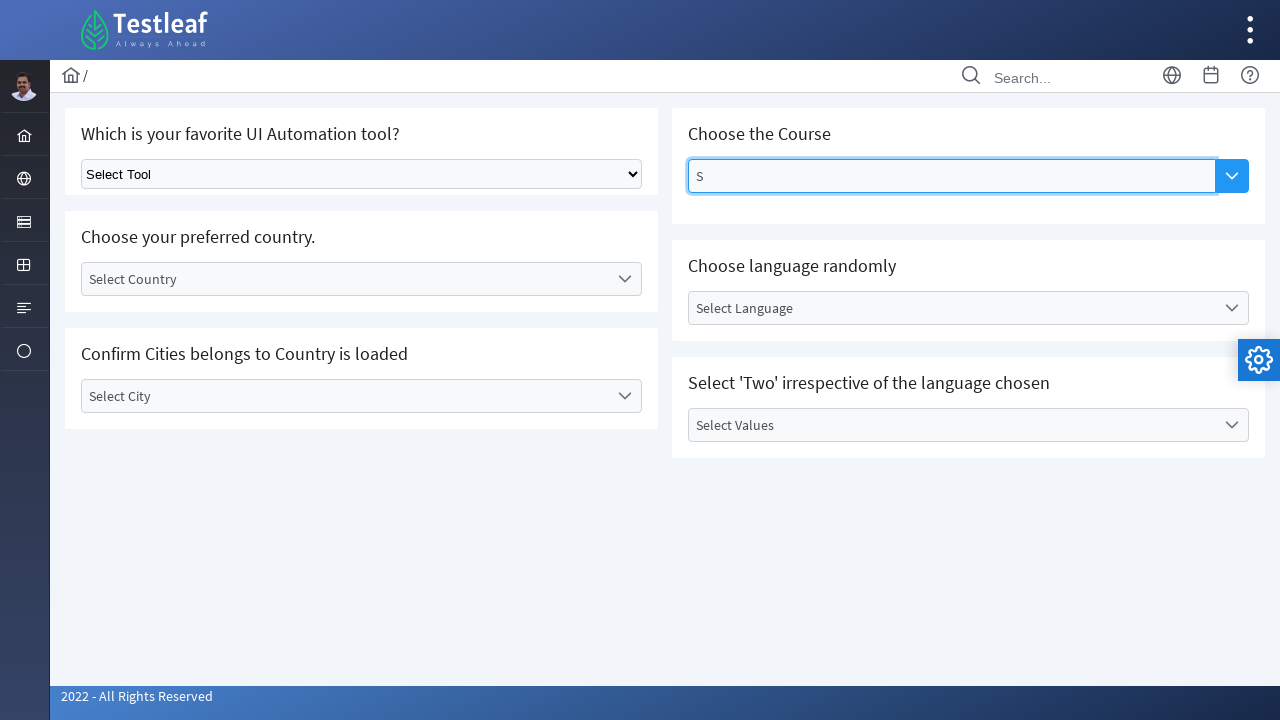